Tests filtering books by the HTML category by clicking on the category link and verifying only HTML books are displayed.

Starting URL: https://practice.automationtesting.in/shop/

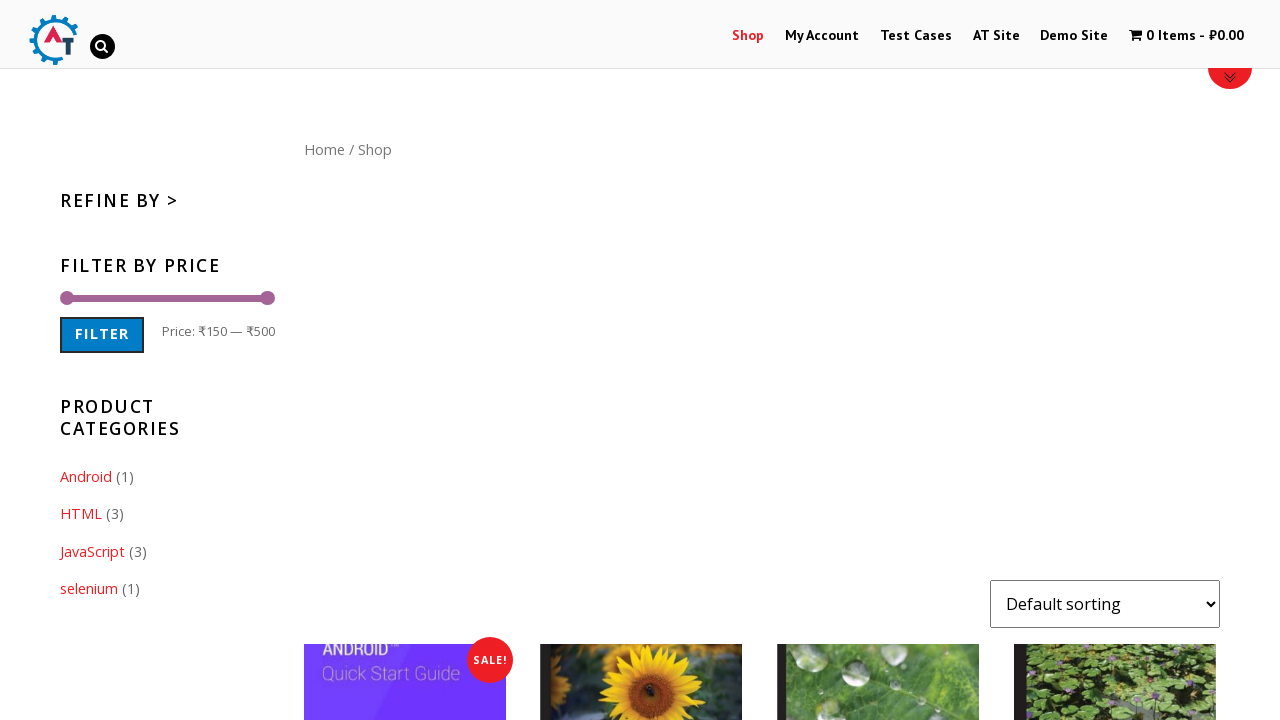

Verified HTML category link is present
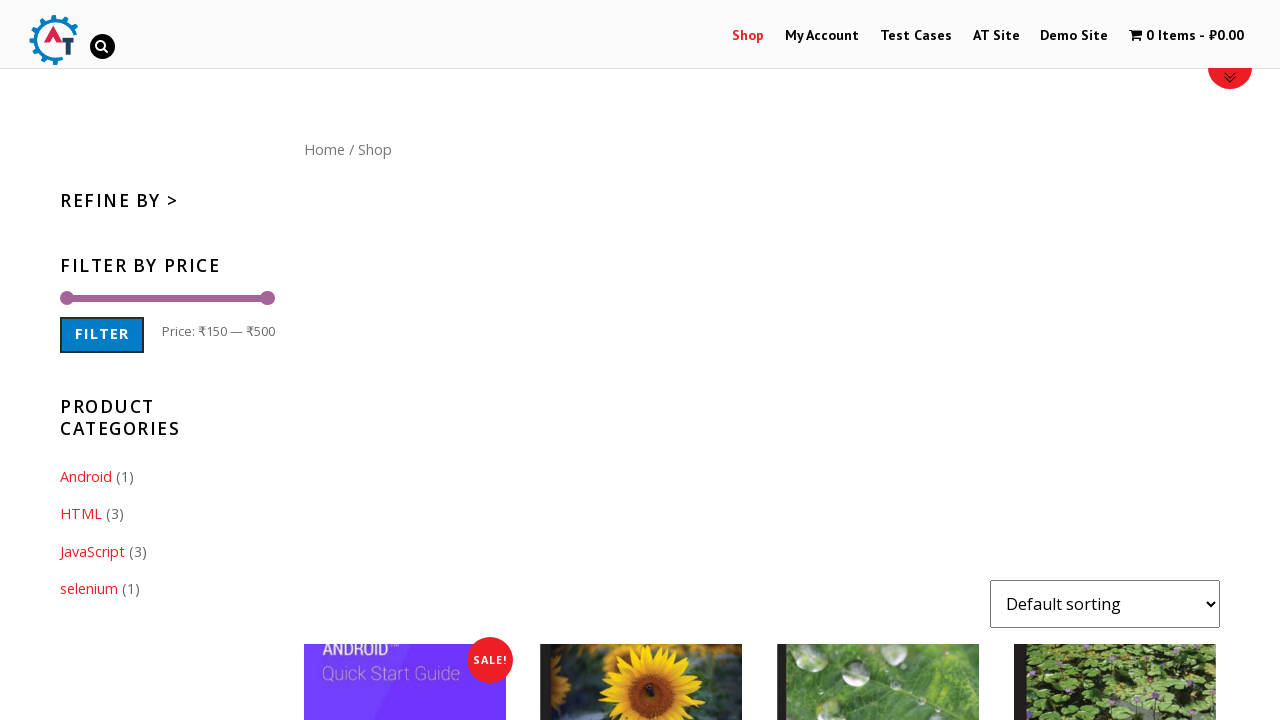

Clicked on HTML category link at (81, 514) on .cat-item-19 > a
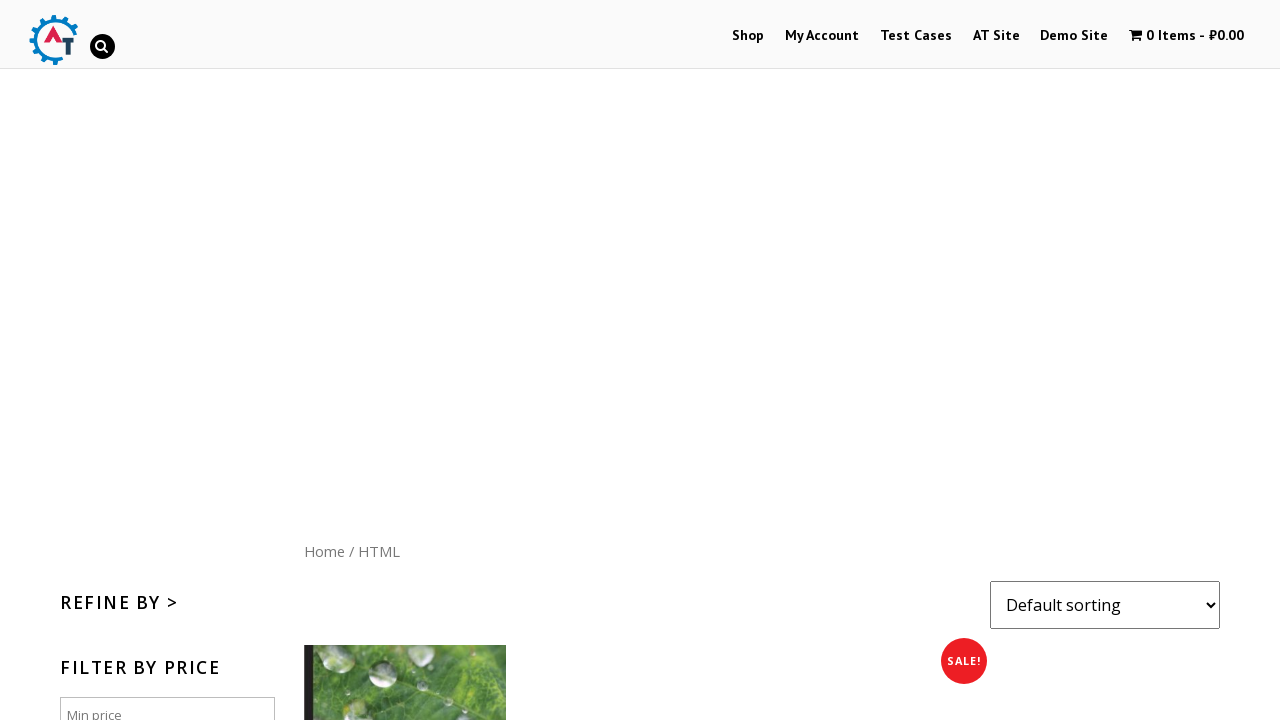

Filtered products loaded - only HTML books are displayed
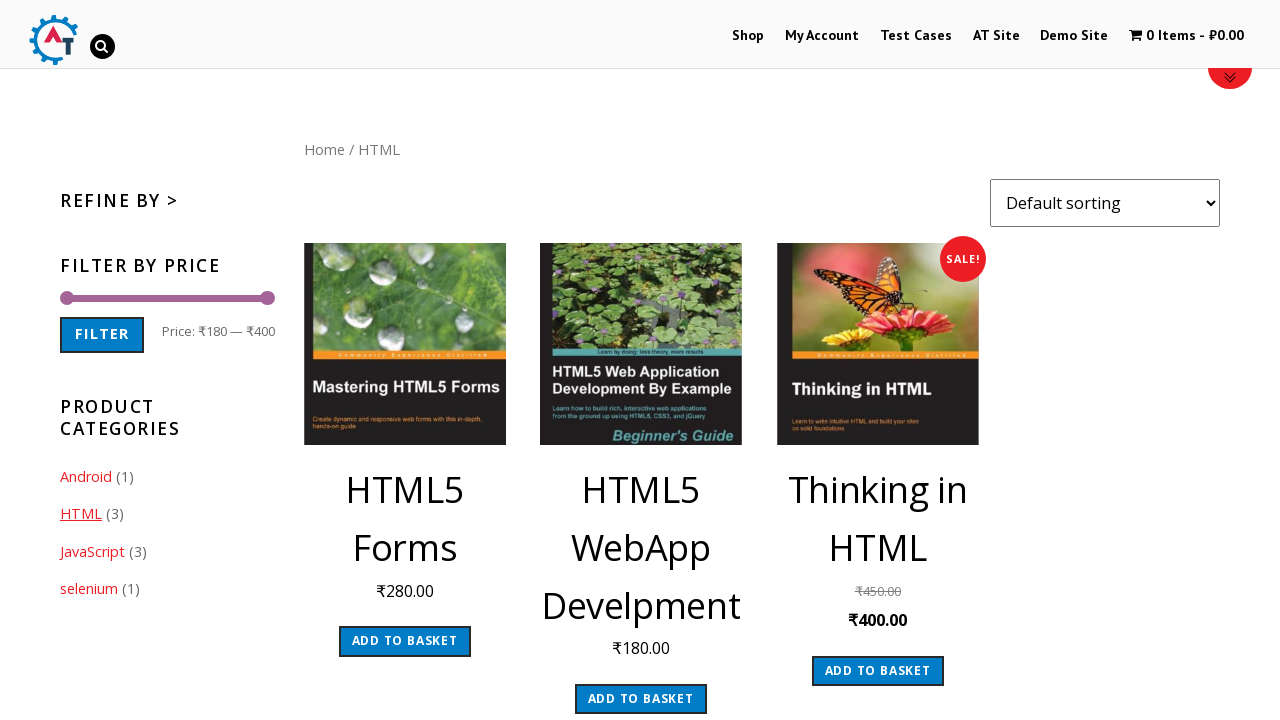

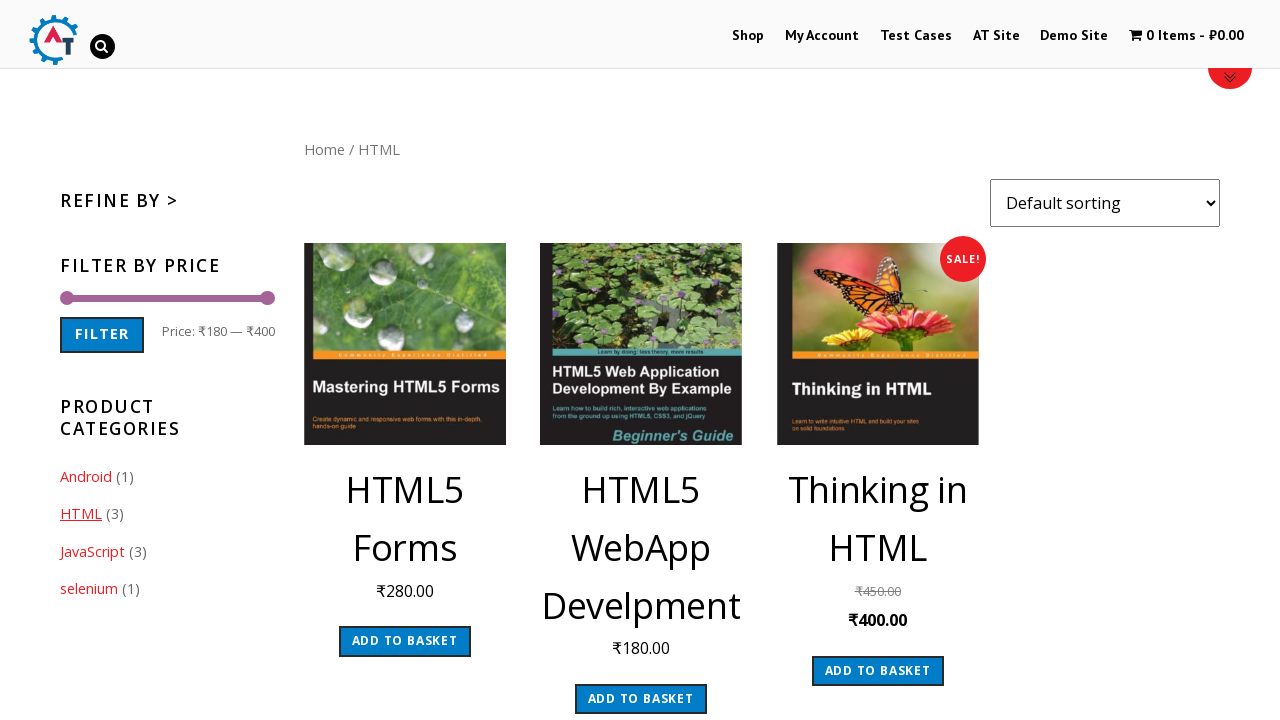